Navigates to SpiceJet website and verifies the page loads by checking the title

Starting URL: http://spicejet.com

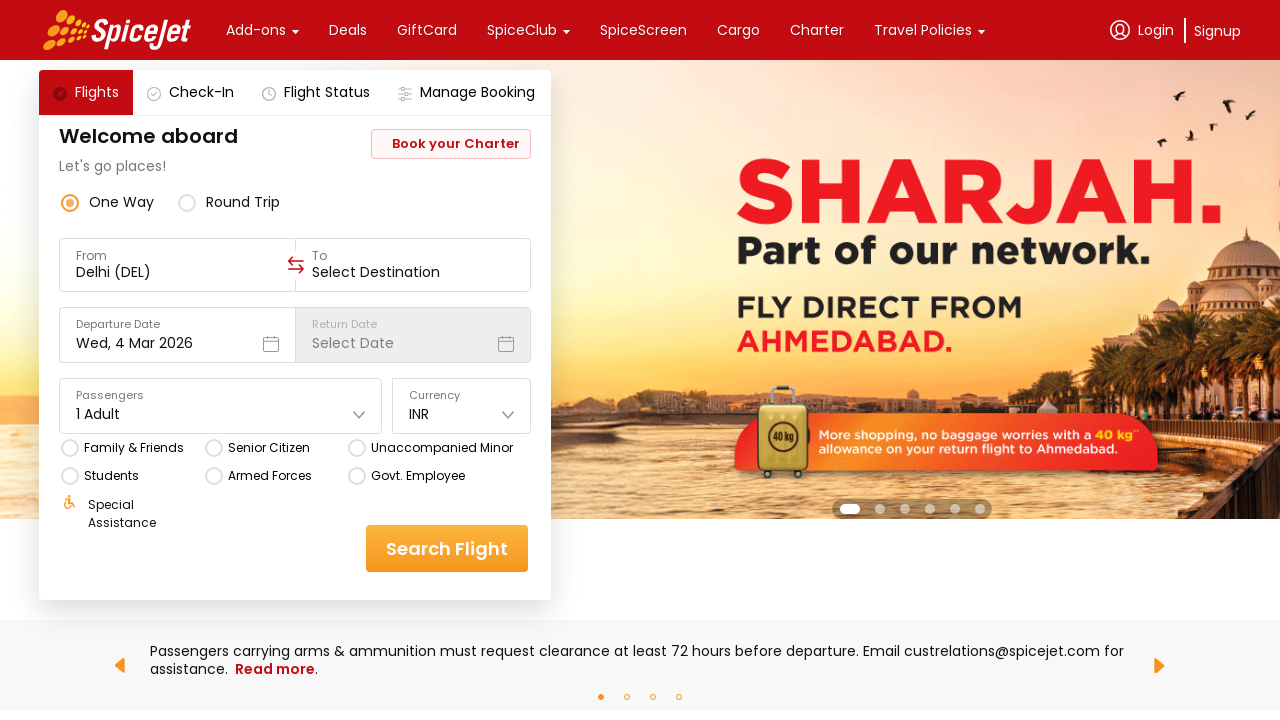

Waited for page DOM content to load
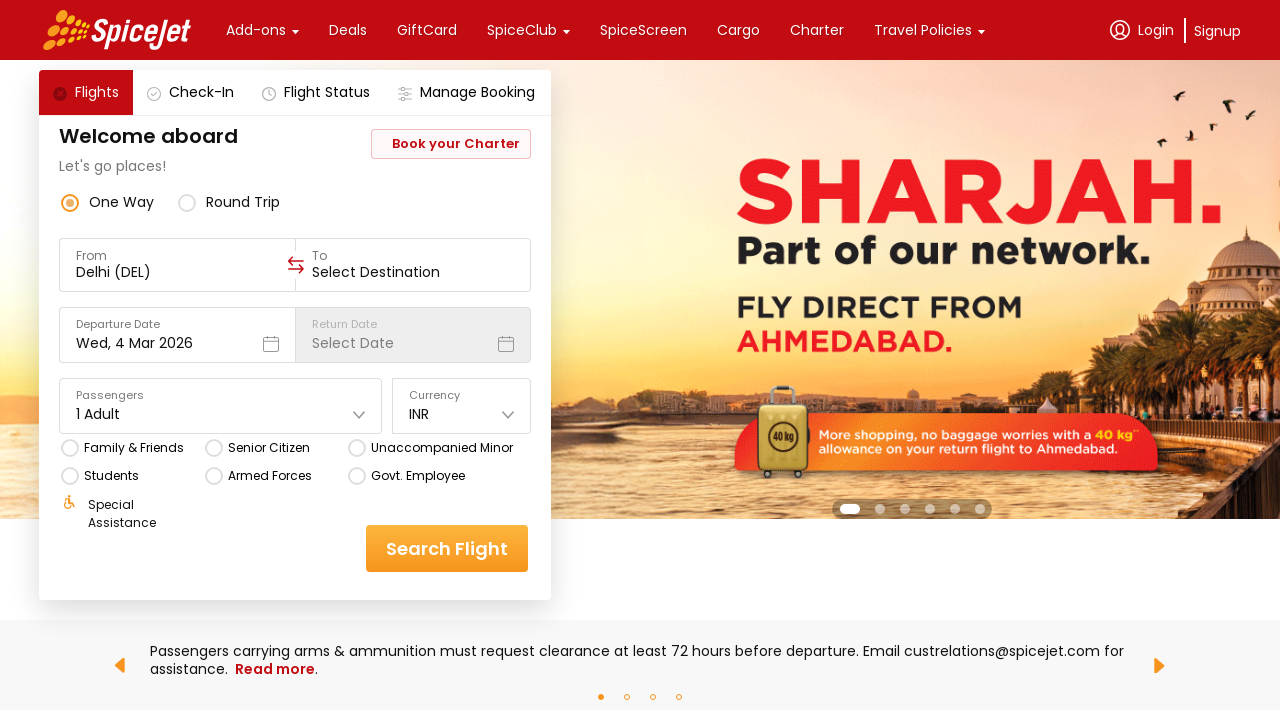

Retrieved page title: SpiceJet - Flight Booking for Domestic and International, Cheap Air Tickets
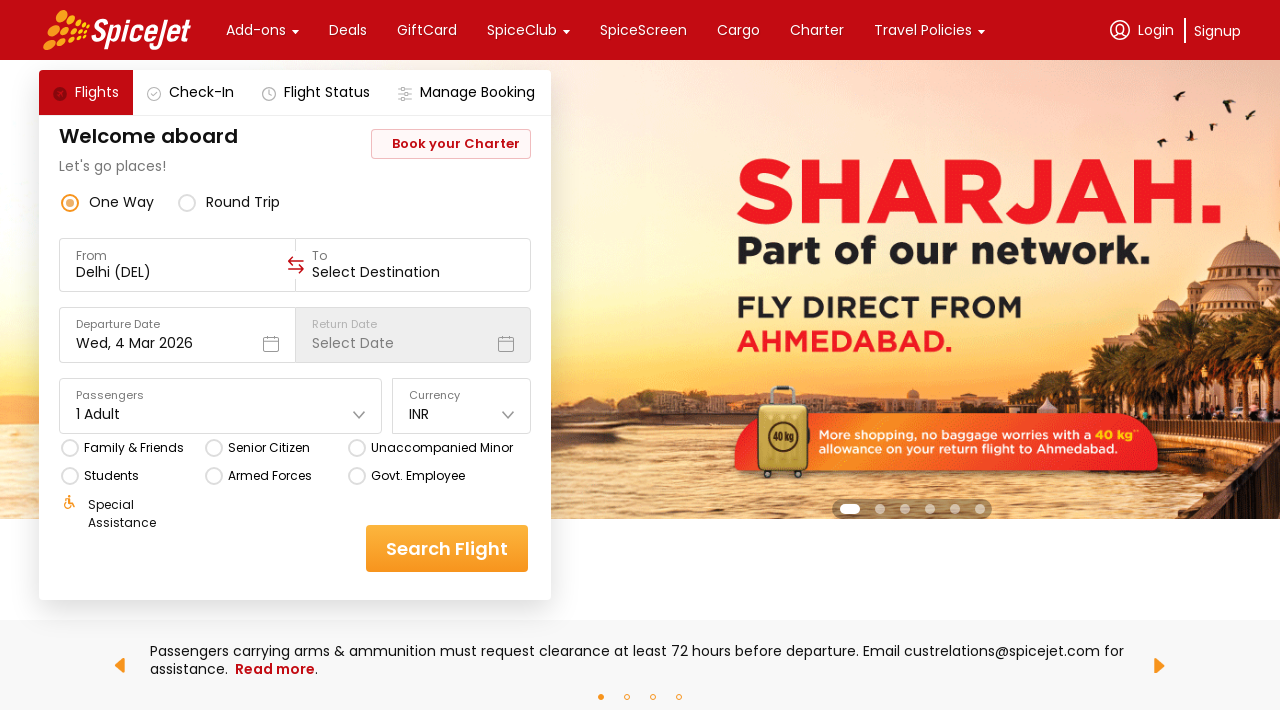

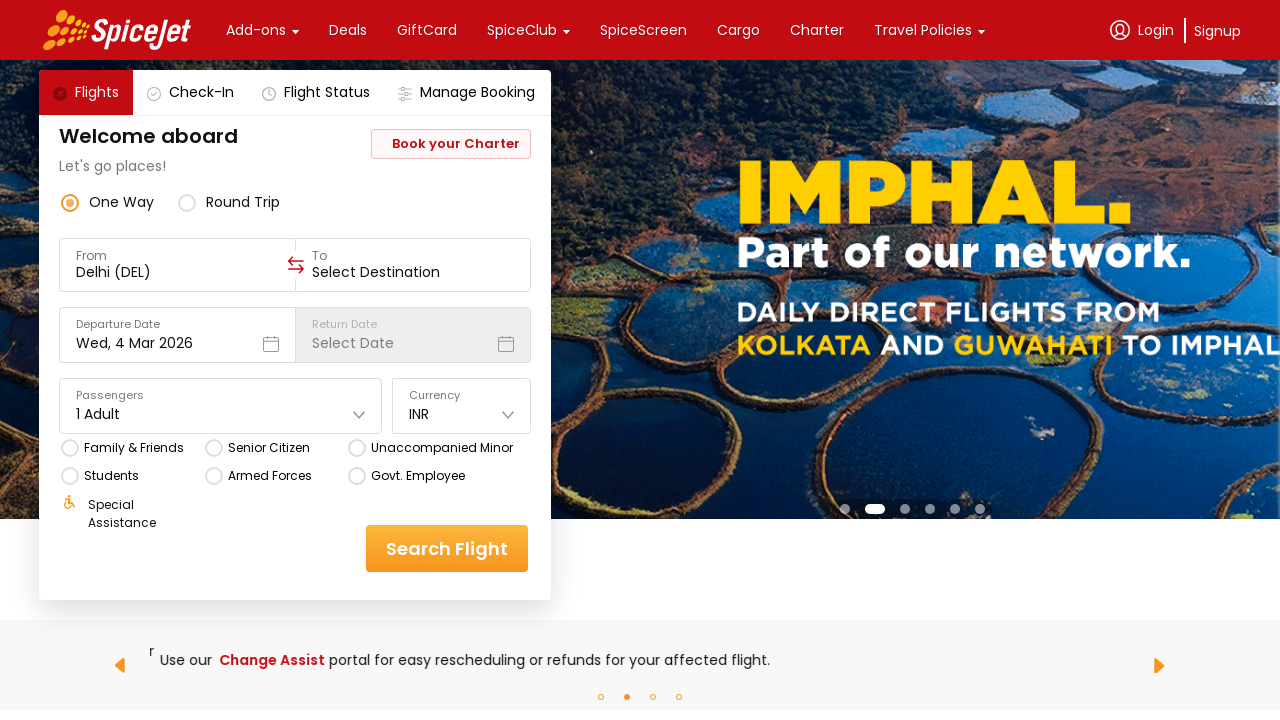